Tests user registration flow on a hotel booking website by filling in email, selecting title, entering first name, last name, and password, then submitting the registration form and verifying success.

Starting URL: https://hotel-testlab.coderslab.pl/en/

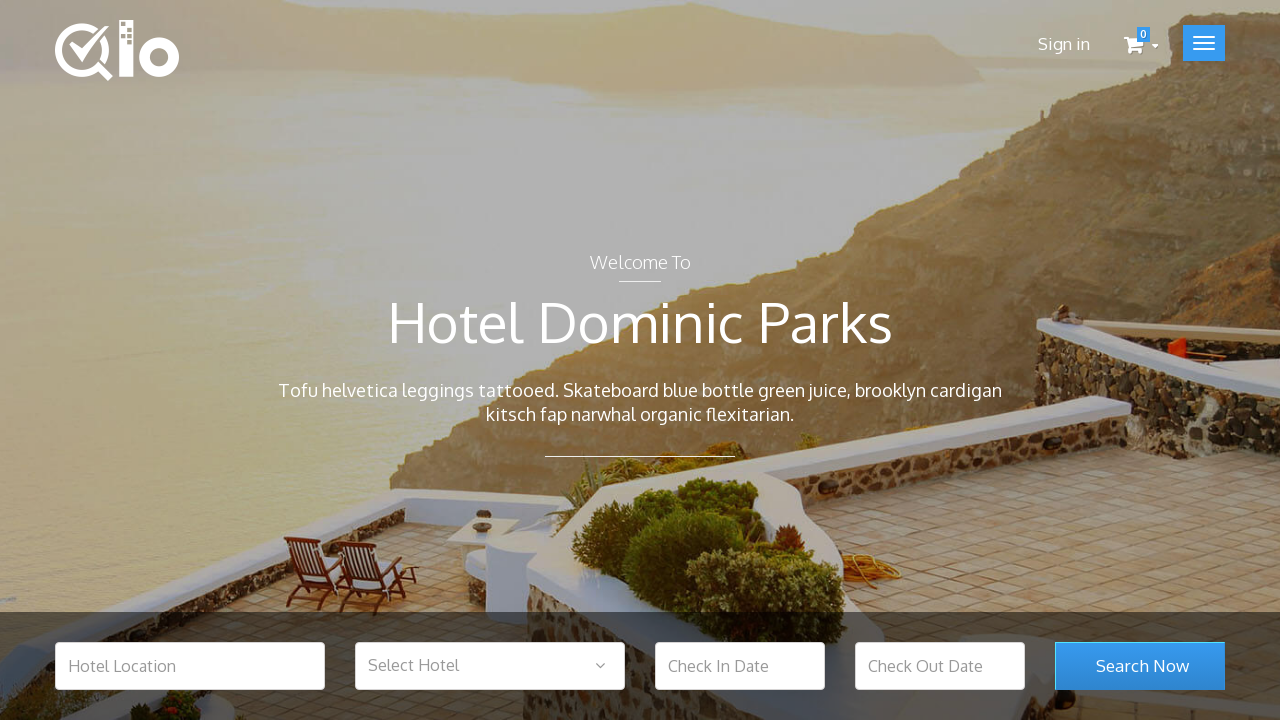

Generated unique test email: test496273522@test.com
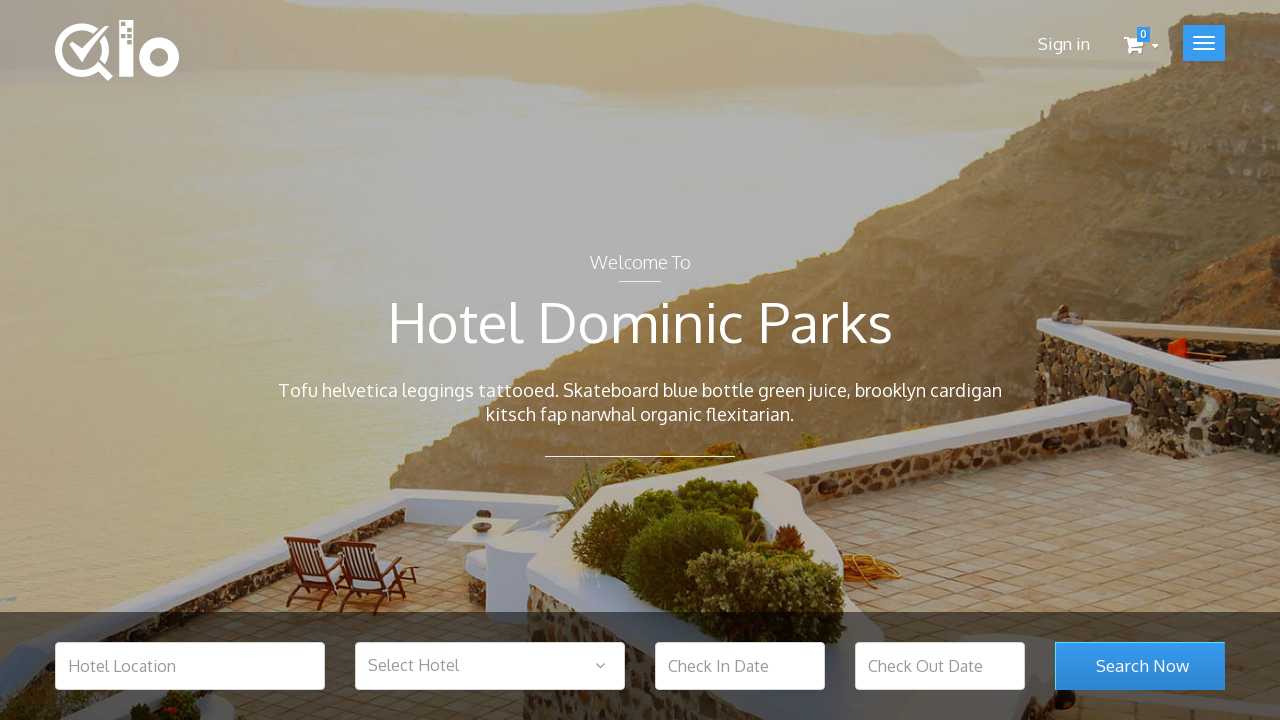

Waited for user login/register link to be visible
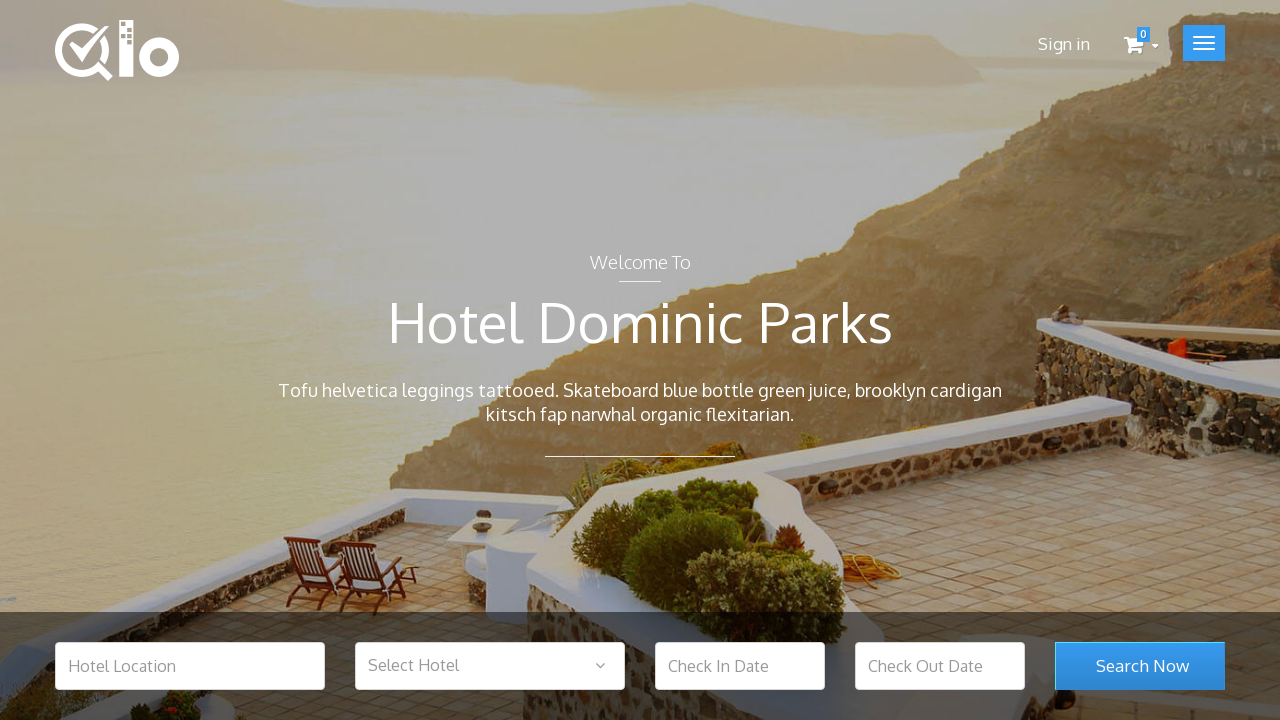

Clicked on user login/register link at (1064, 44) on .user_login
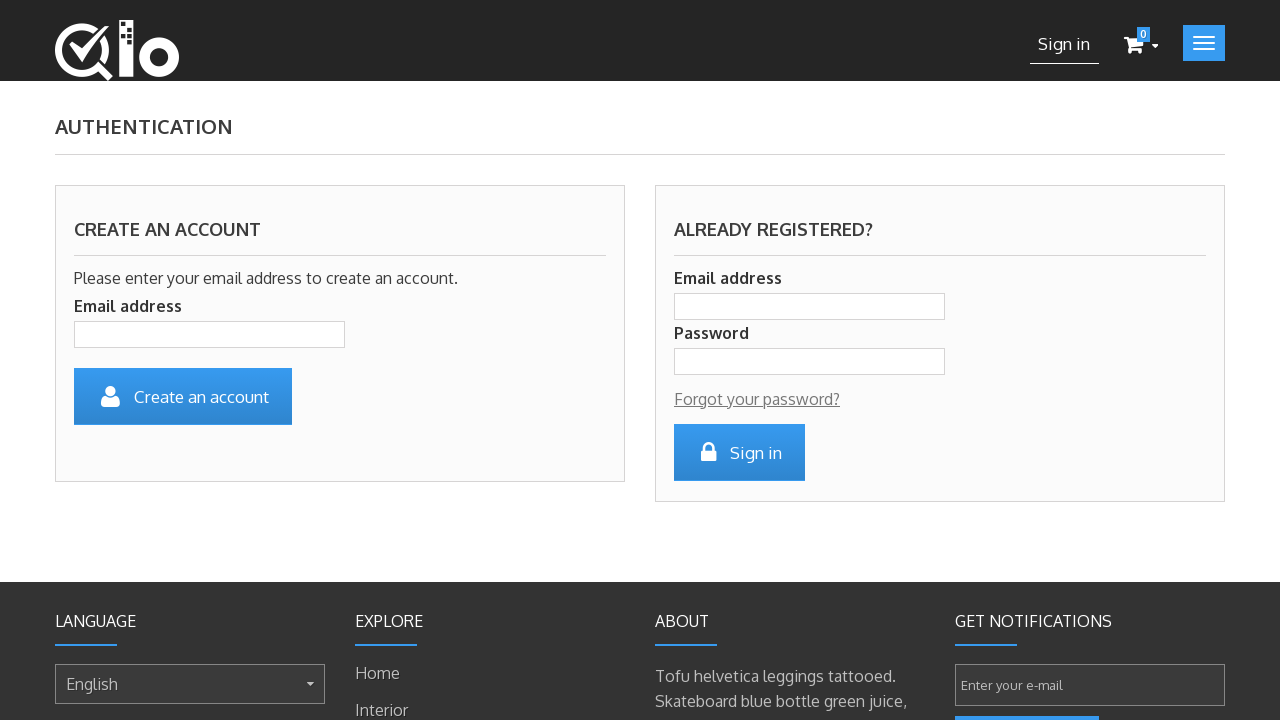

Waited for email input field to be visible
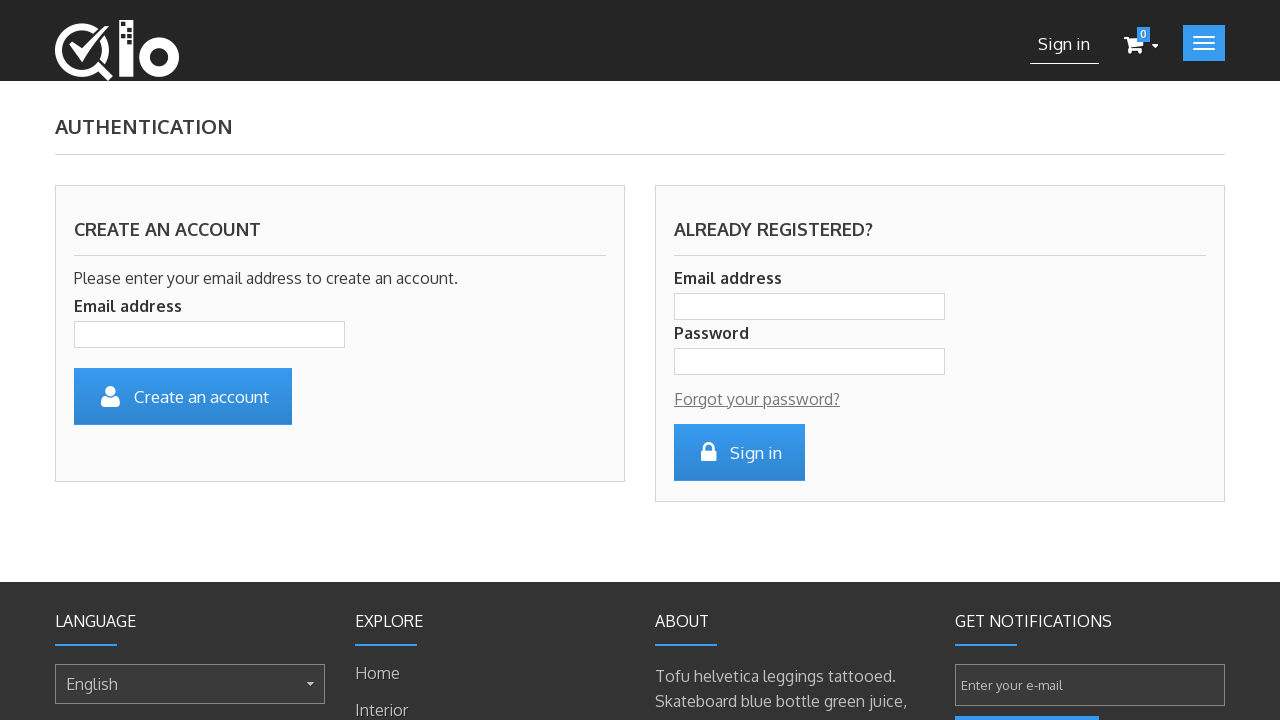

Filled email field with test496273522@test.com on .account_input
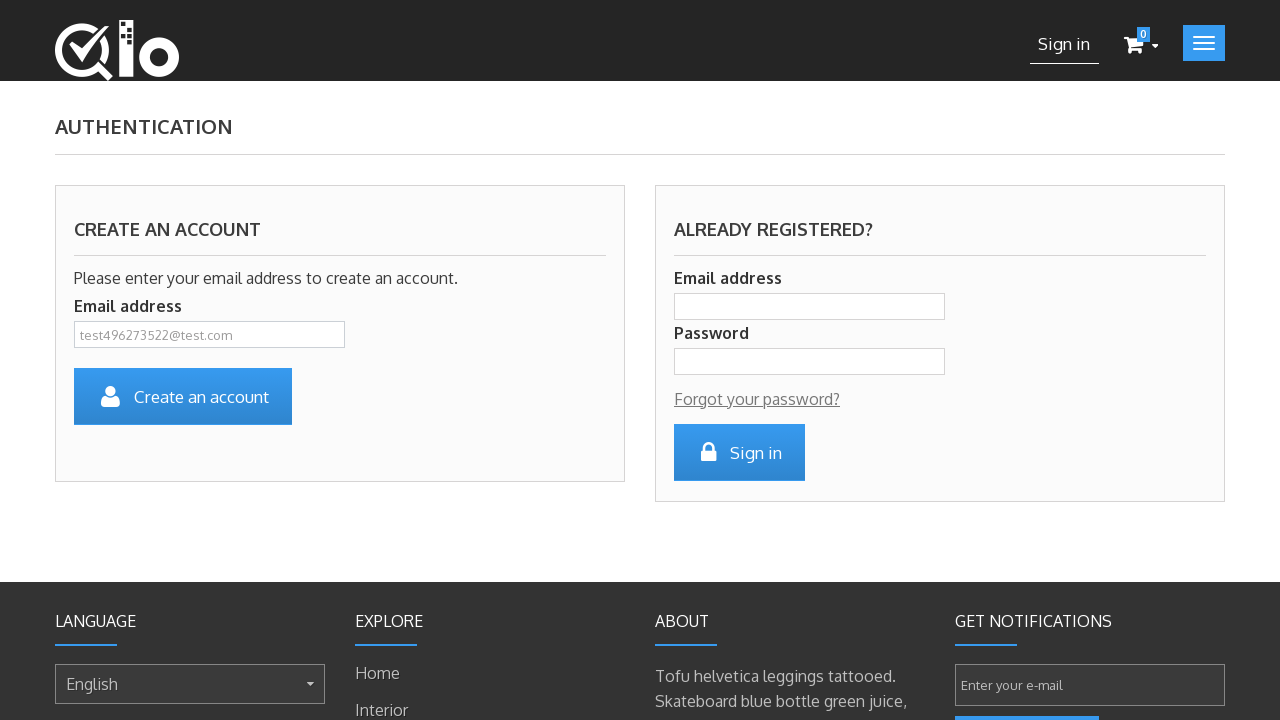

Waited for user icon to be visible
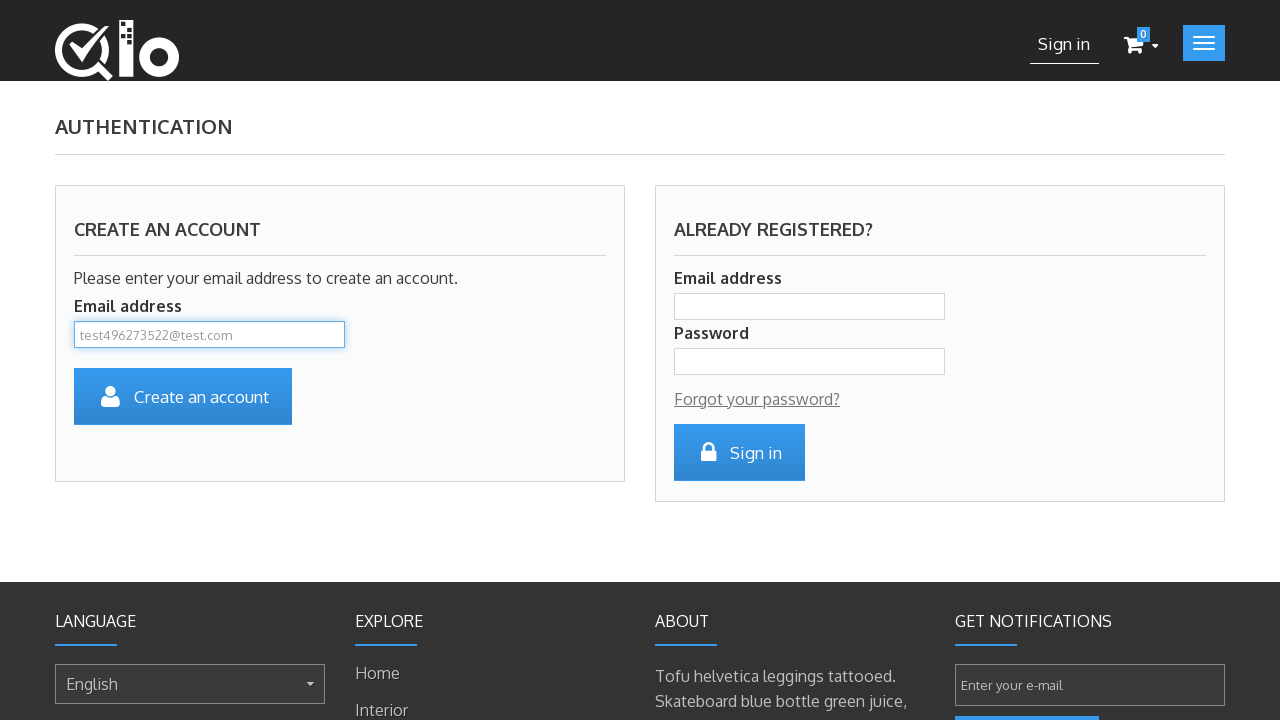

Clicked user icon to proceed to registration form at (110, 396) on .icon-user
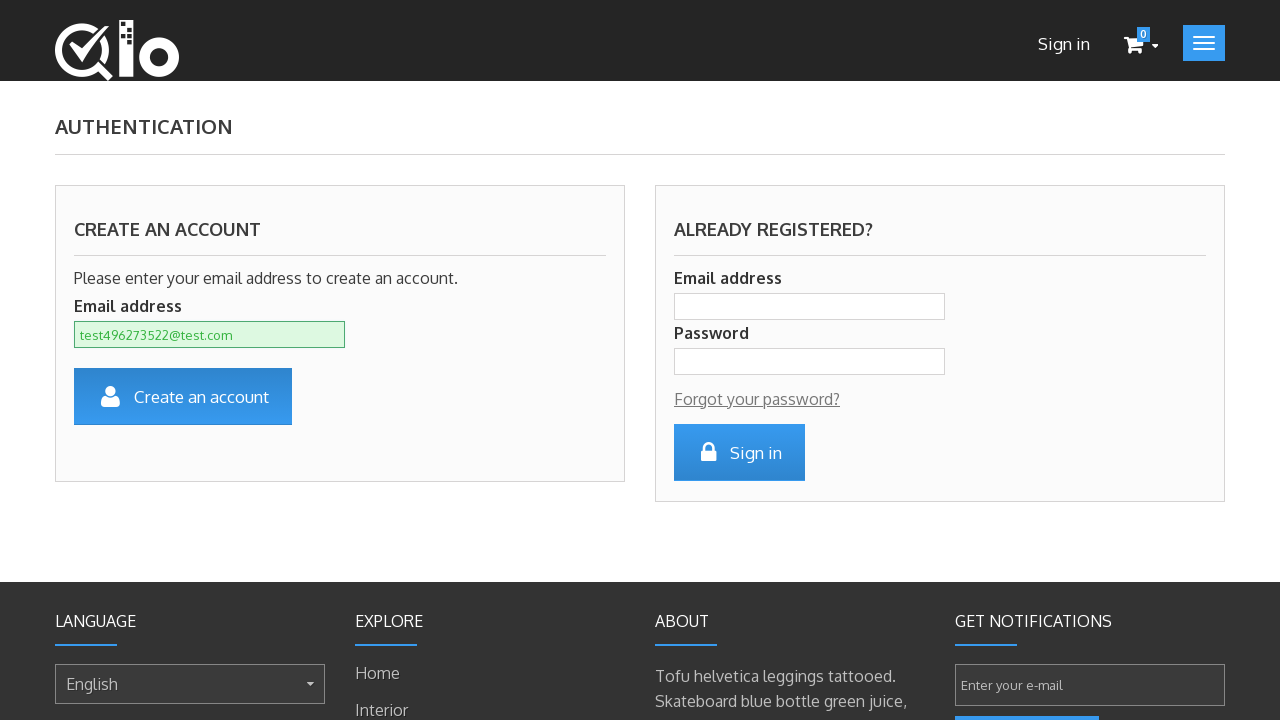

Waited for title 'Mr.' label to be visible
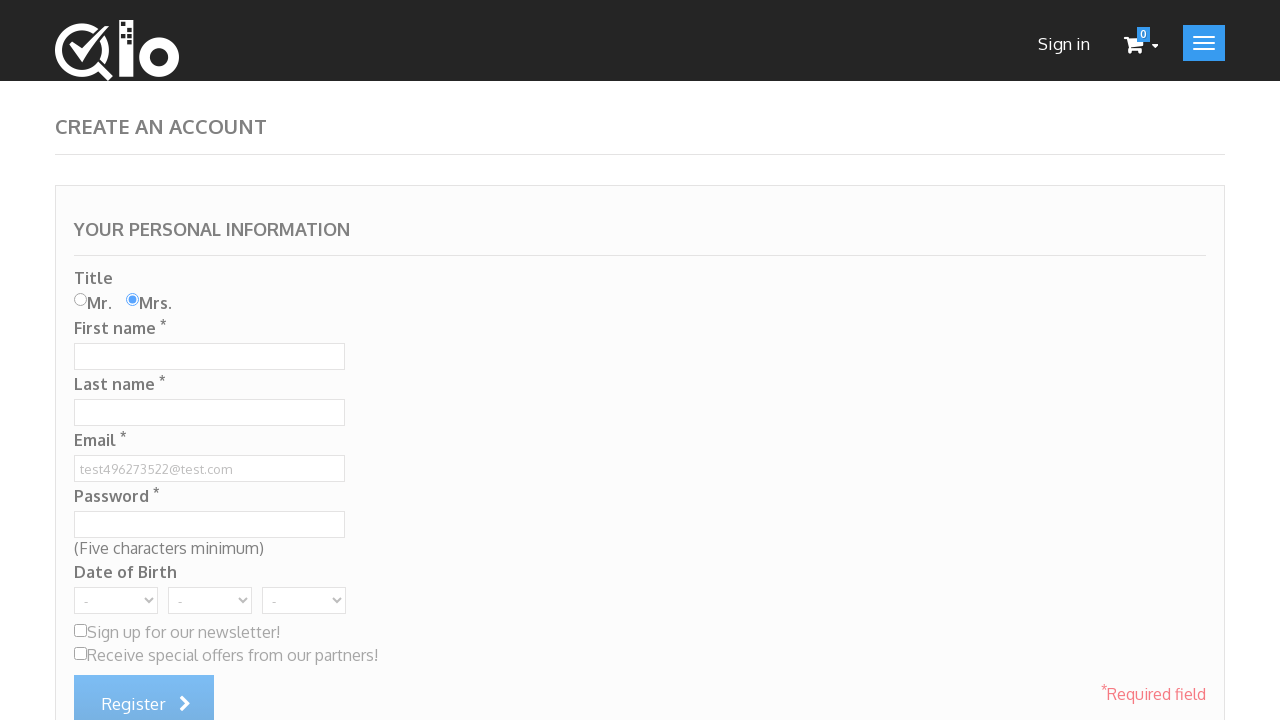

Selected title 'Mr.' at (93, 303) on xpath=//label[contains(., 'Mr.')]
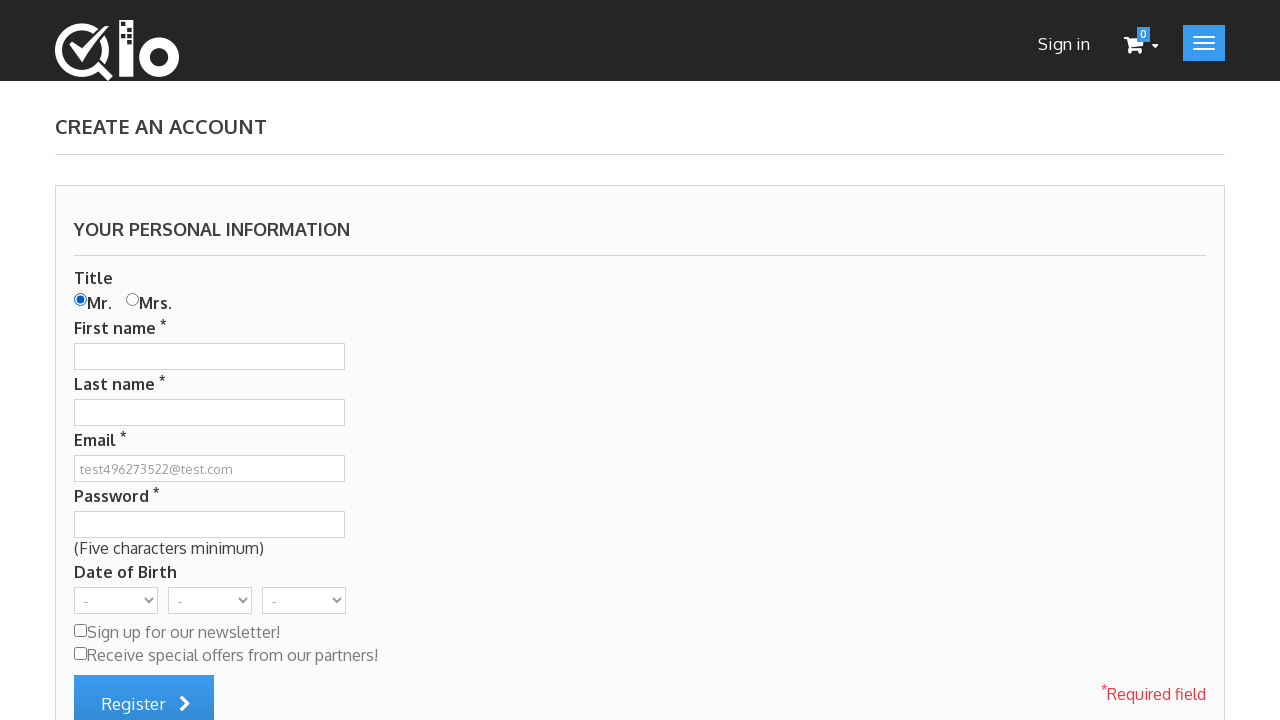

Waited for first name input field to be visible
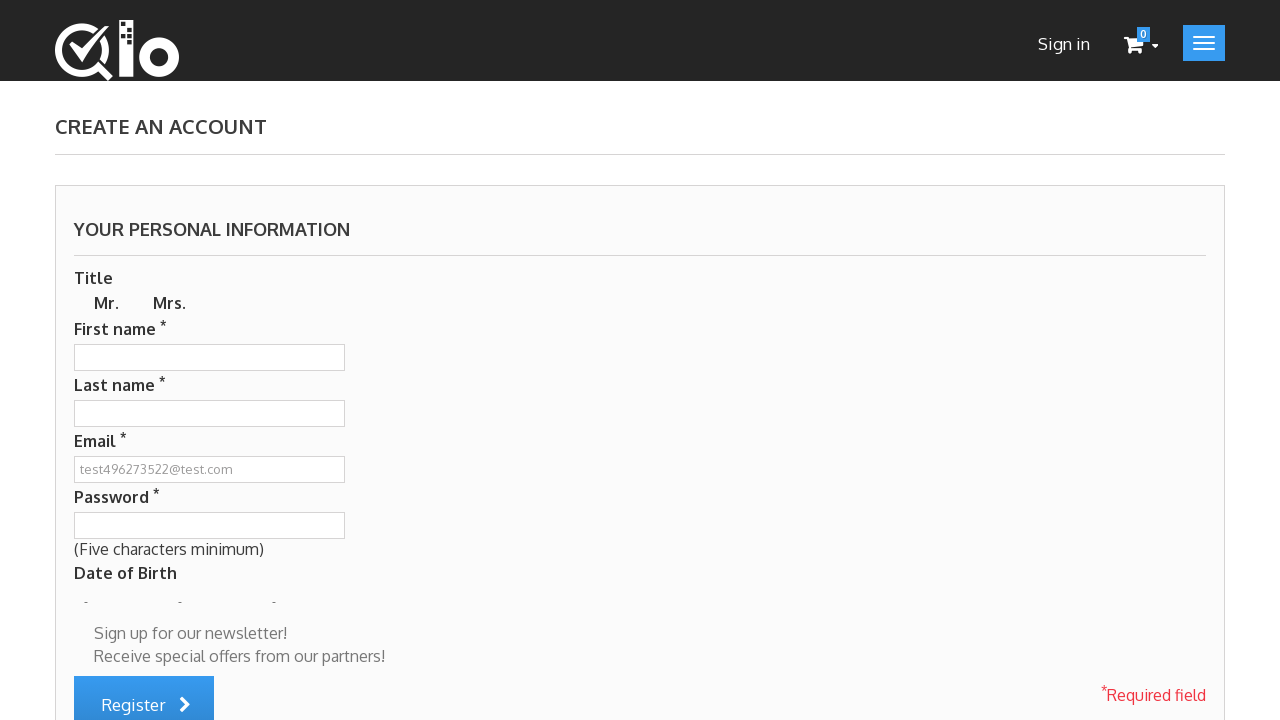

Filled first name field with 'Petr' on #customer_firstname
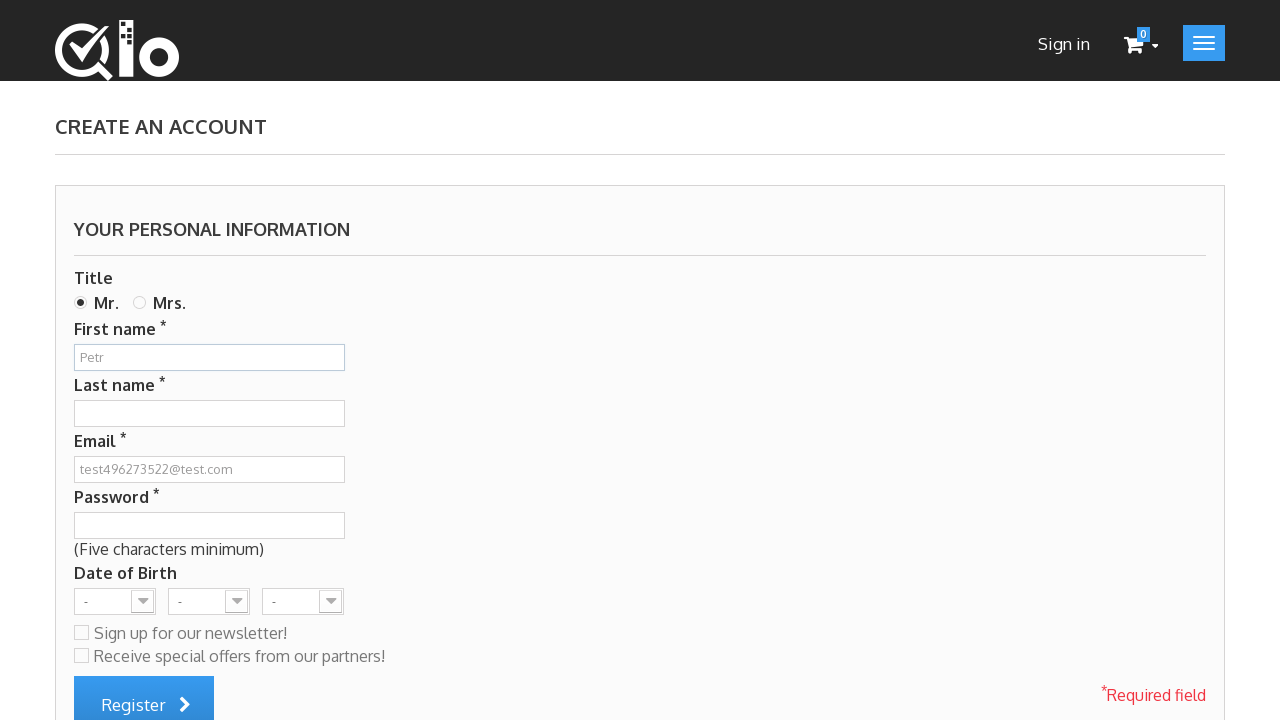

Waited for last name input field to be visible
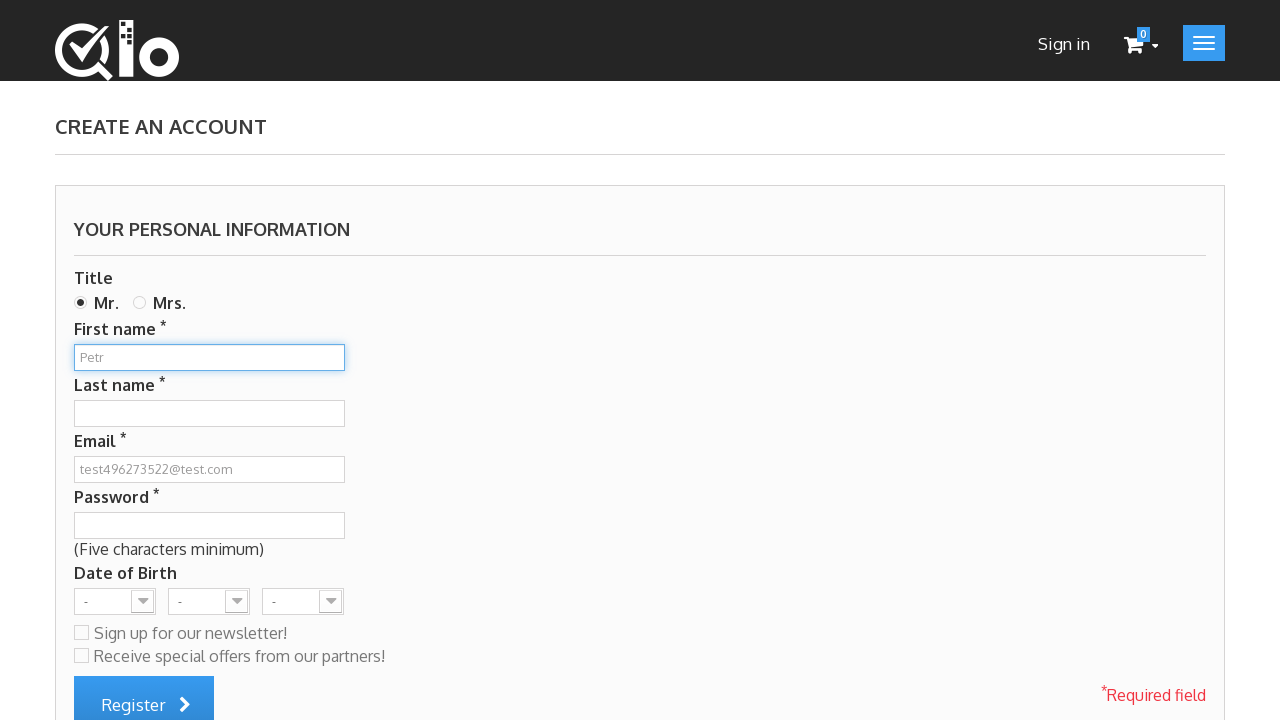

Filled last name field with 'Pollak' on #customer_lastname
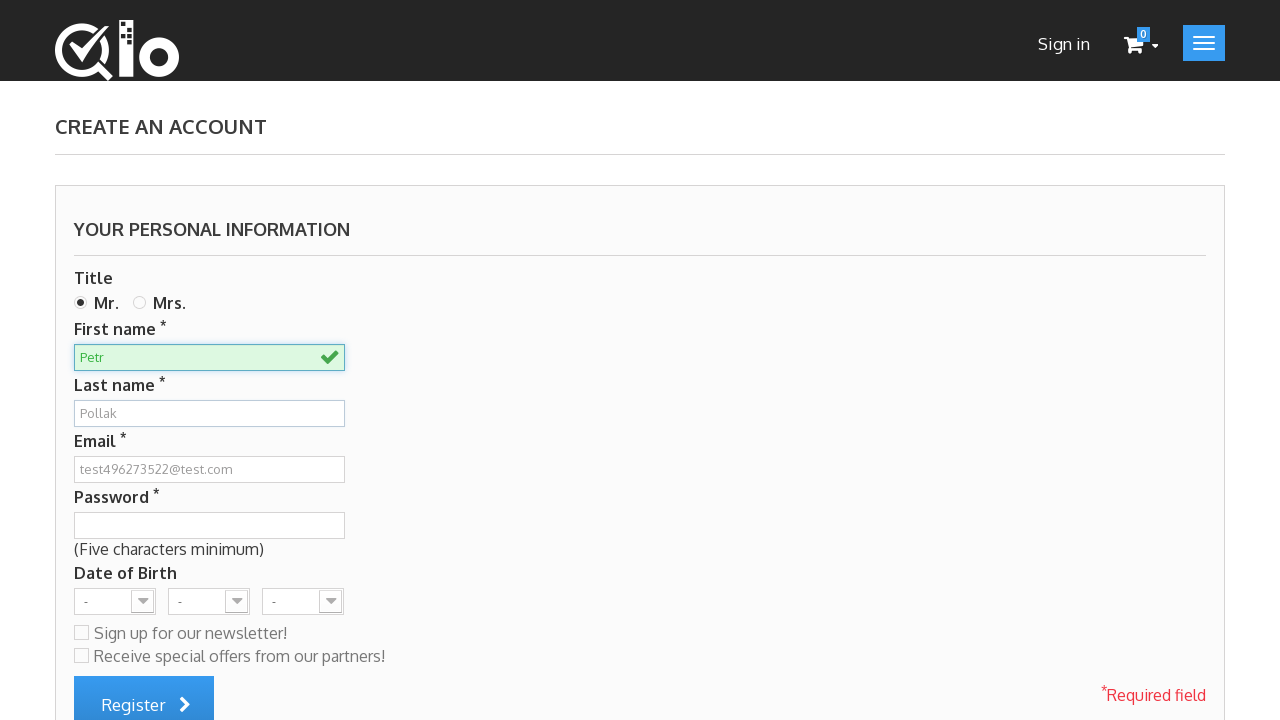

Waited for password input field to be visible
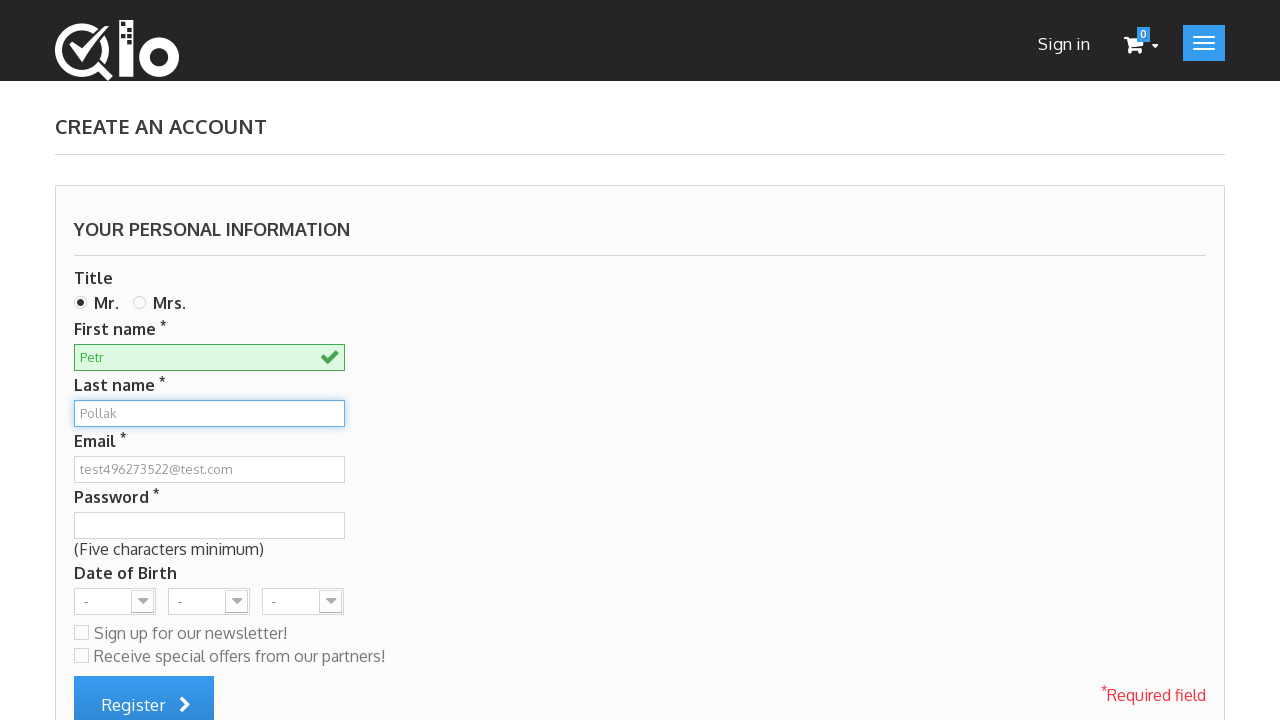

Filled password field with secure password on #passwd
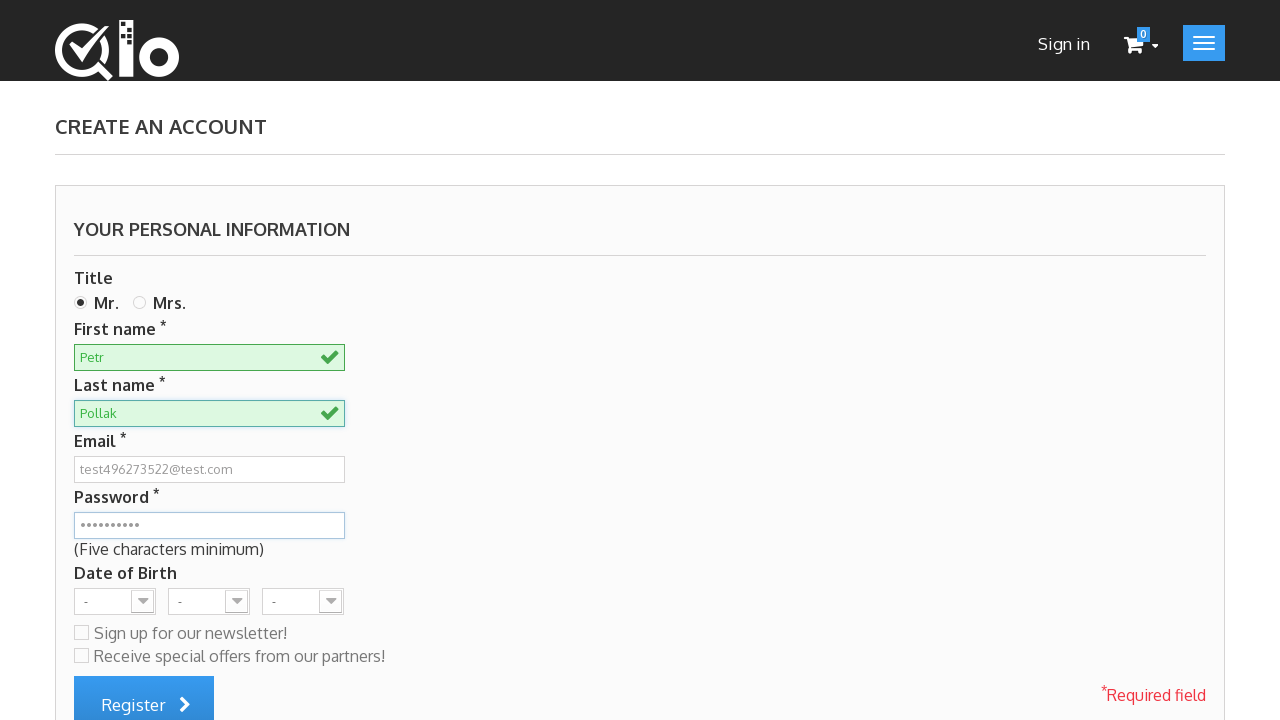

Waited for Register button to be visible
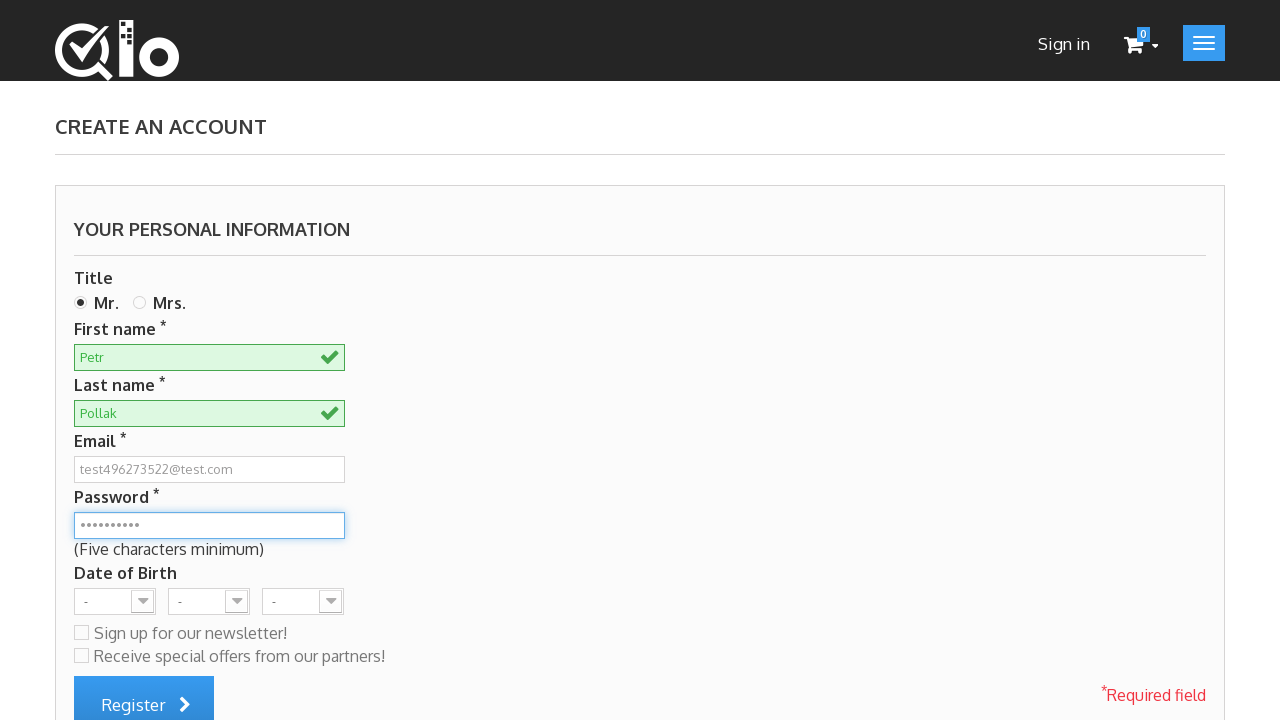

Clicked Register button to submit registration form at (144, 692) on xpath=//button[contains(.,'Register')]
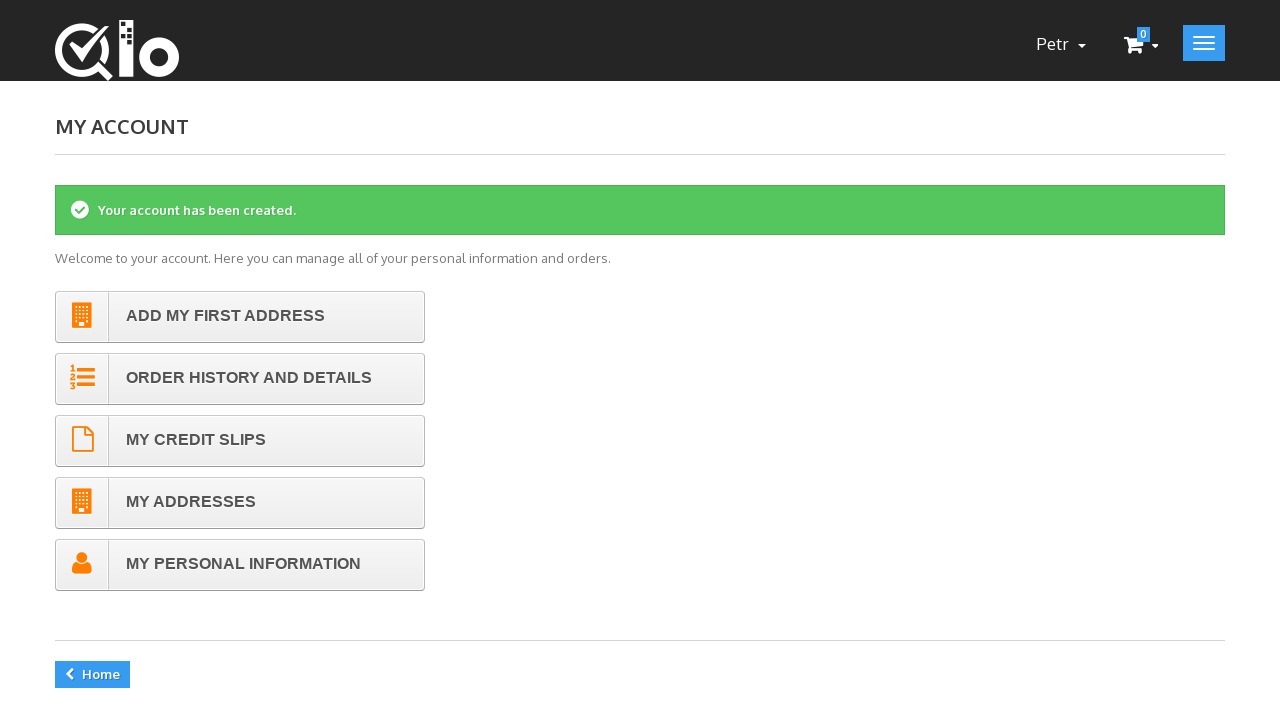

Registration completed successfully - success message appeared
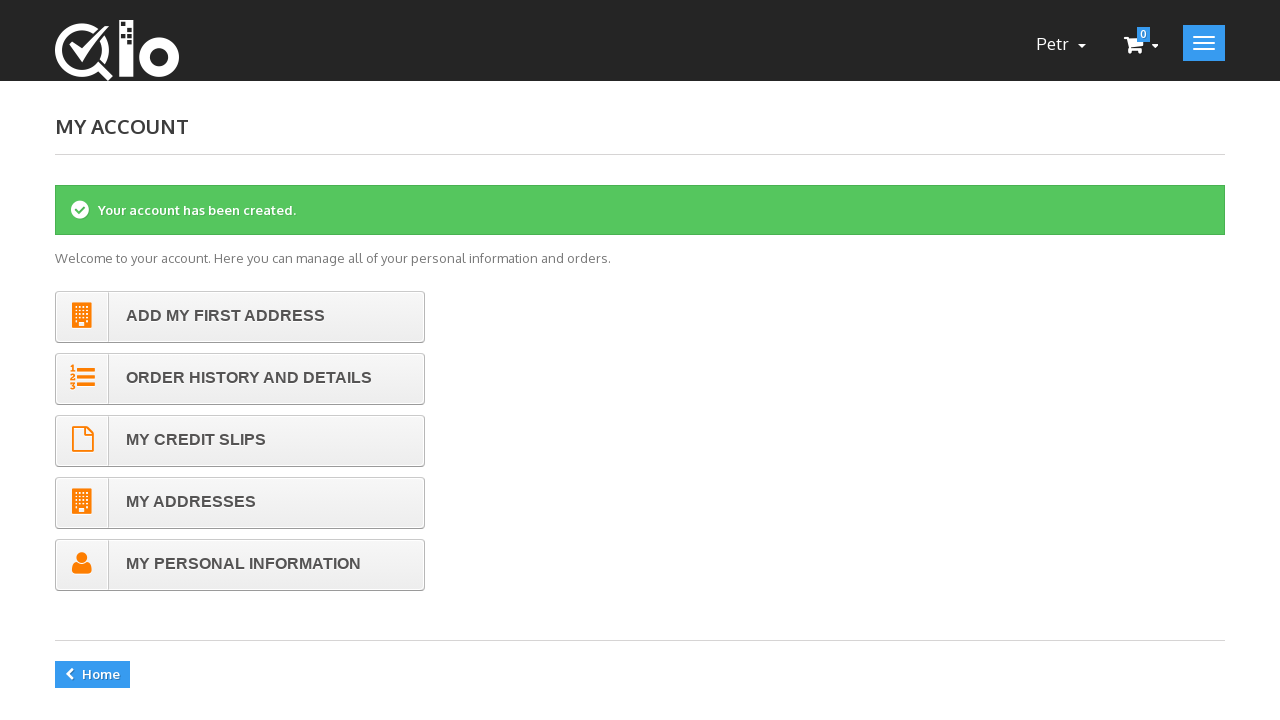

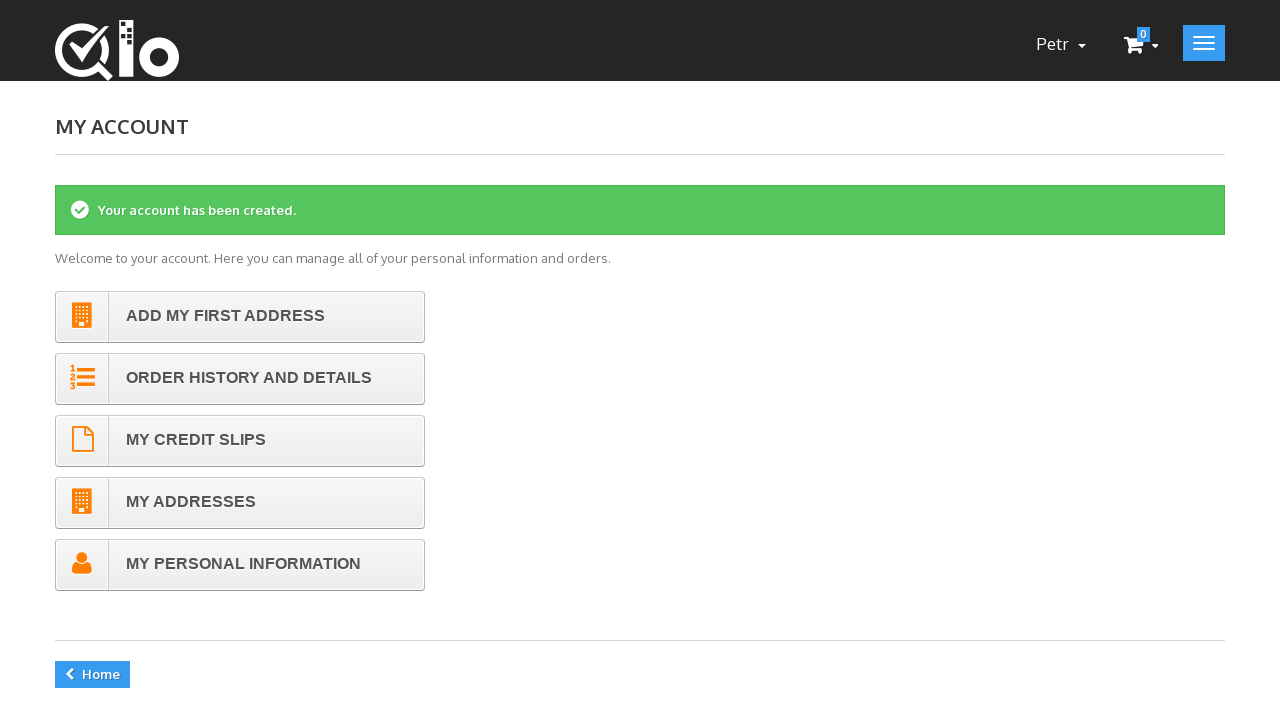